Tests explicit wait functionality by waiting for a price to change to 100, then clicking a book button, reading a value, calculating a math formula result, and submitting the answer.

Starting URL: http://suninjuly.github.io/explicit_wait2.html

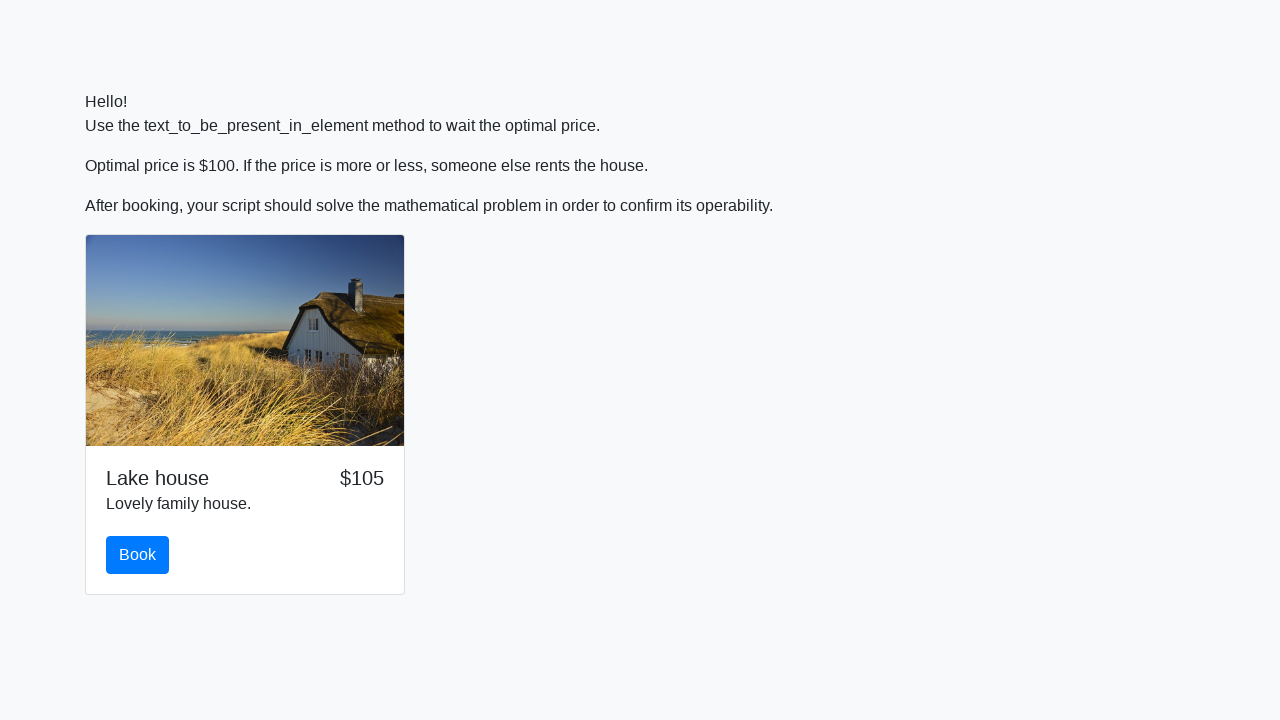

Waited for price element to change to 100
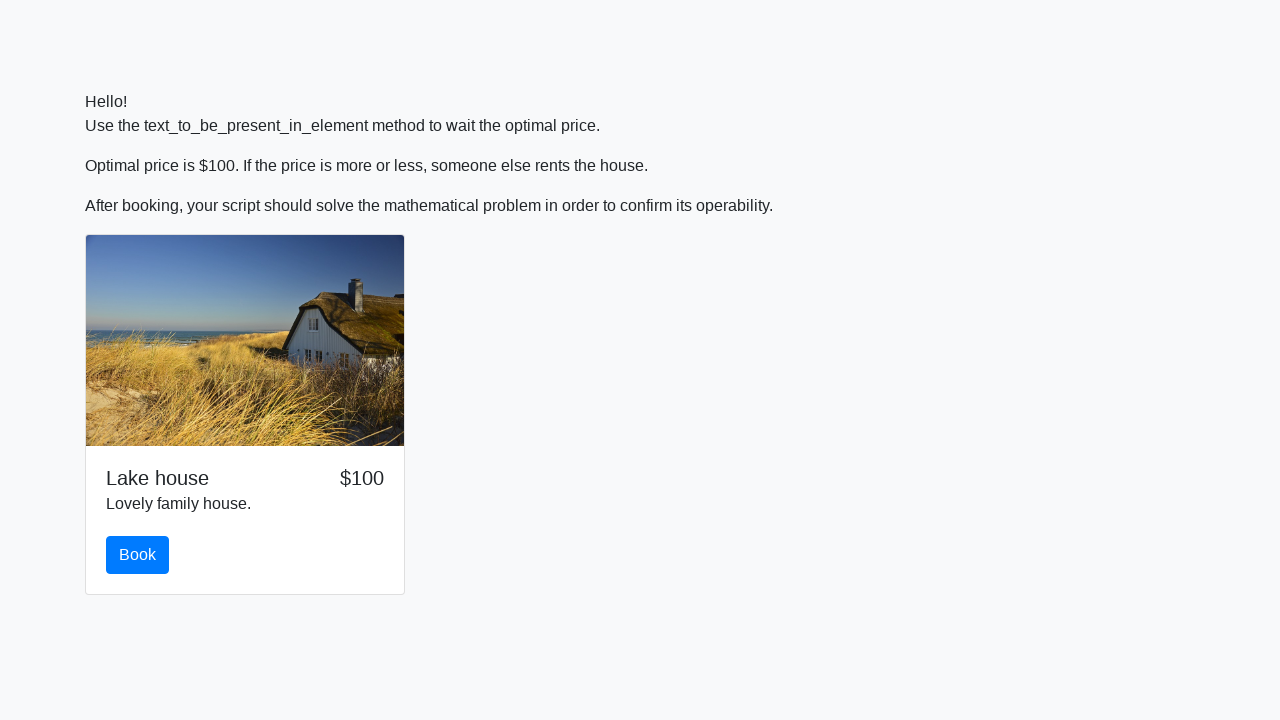

Clicked the book button at (138, 555) on #book
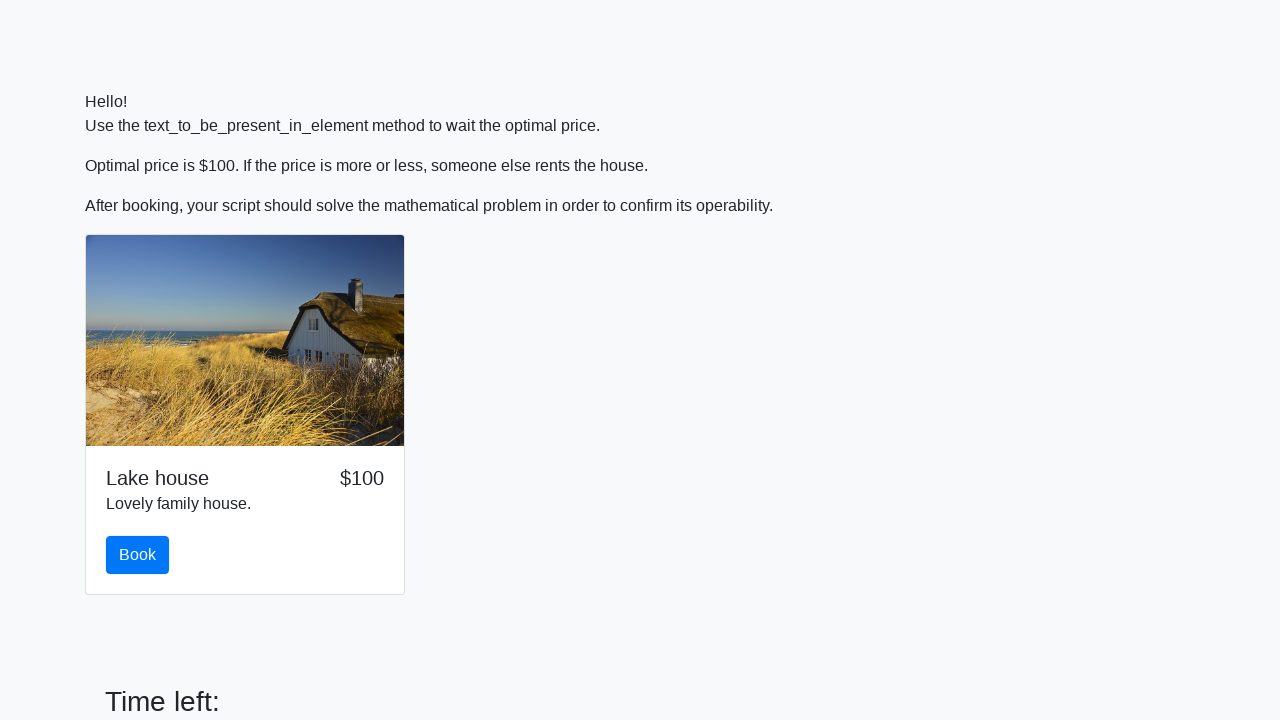

Retrieved value from input_value element: 892
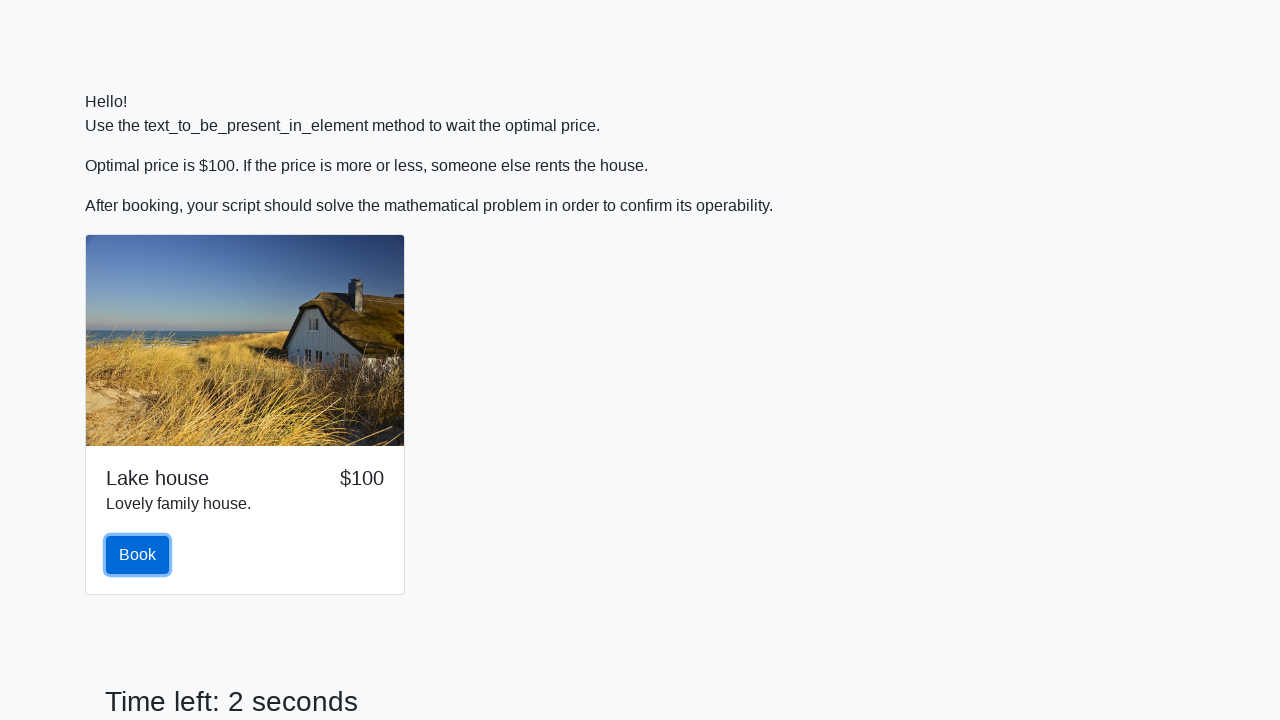

Calculated and filled answer field with result: 0.9276917231149076 on #answer
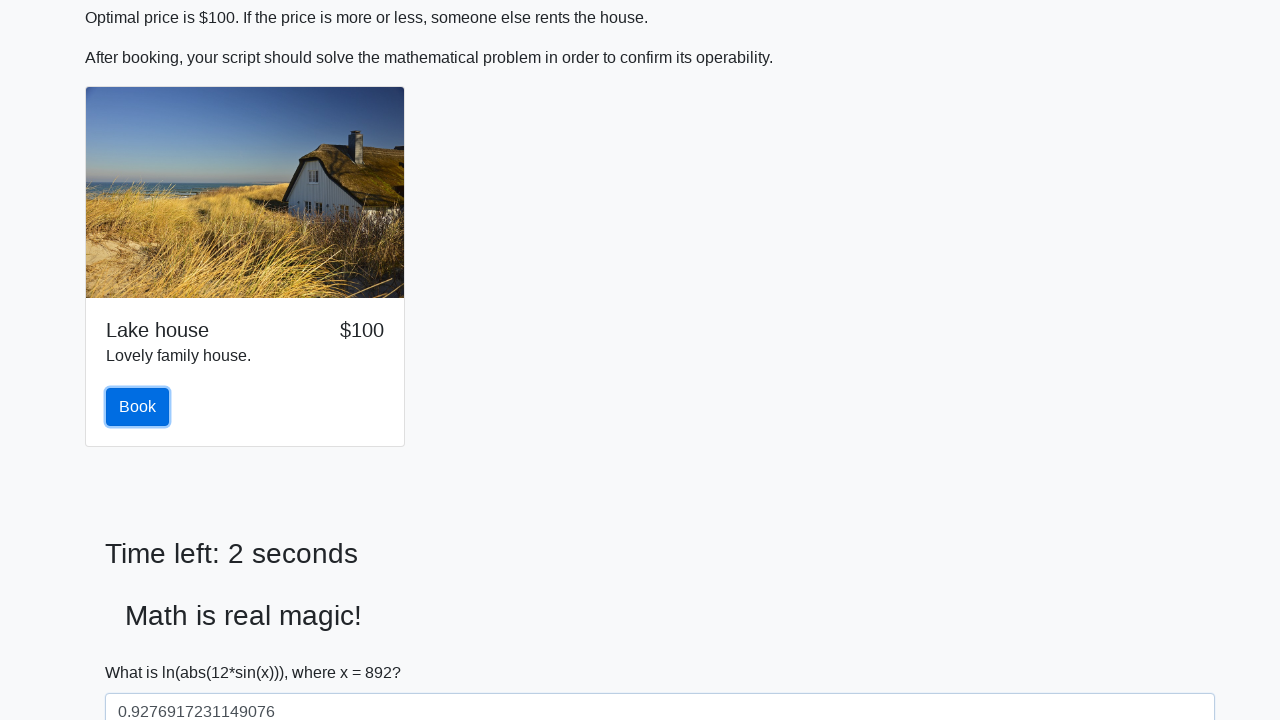

Clicked the solve button to submit the answer at (143, 651) on #solve
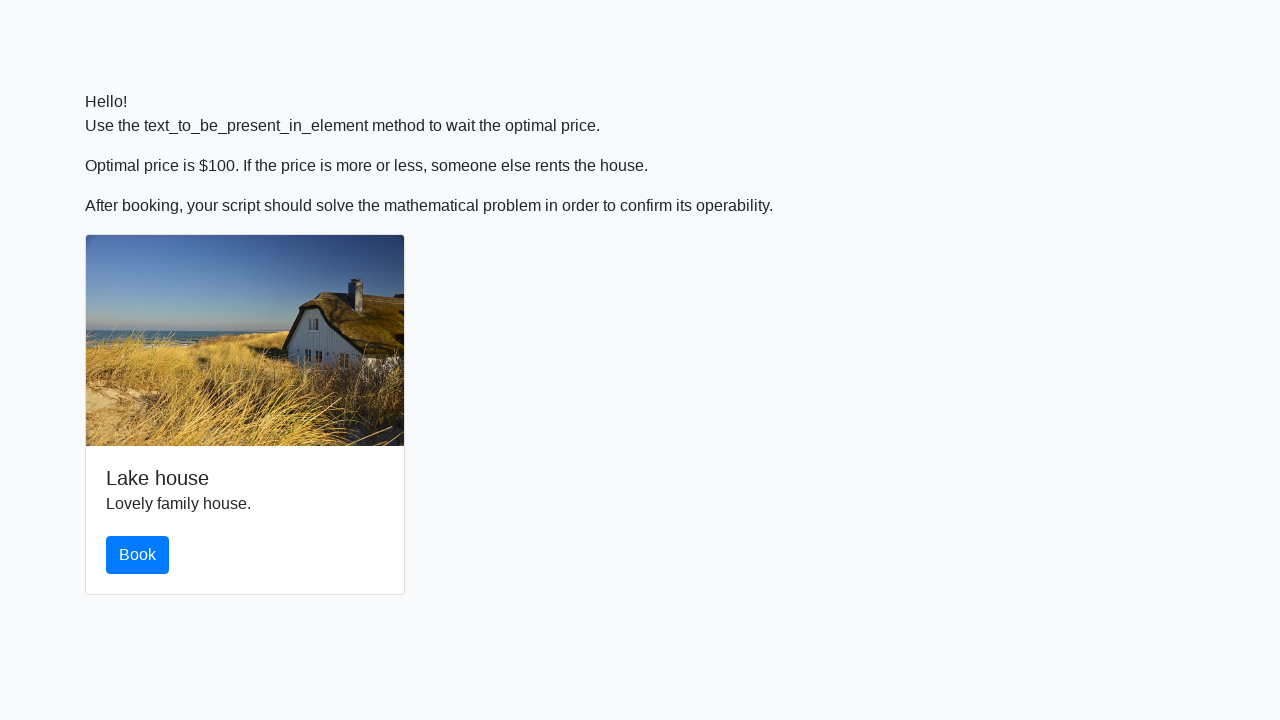

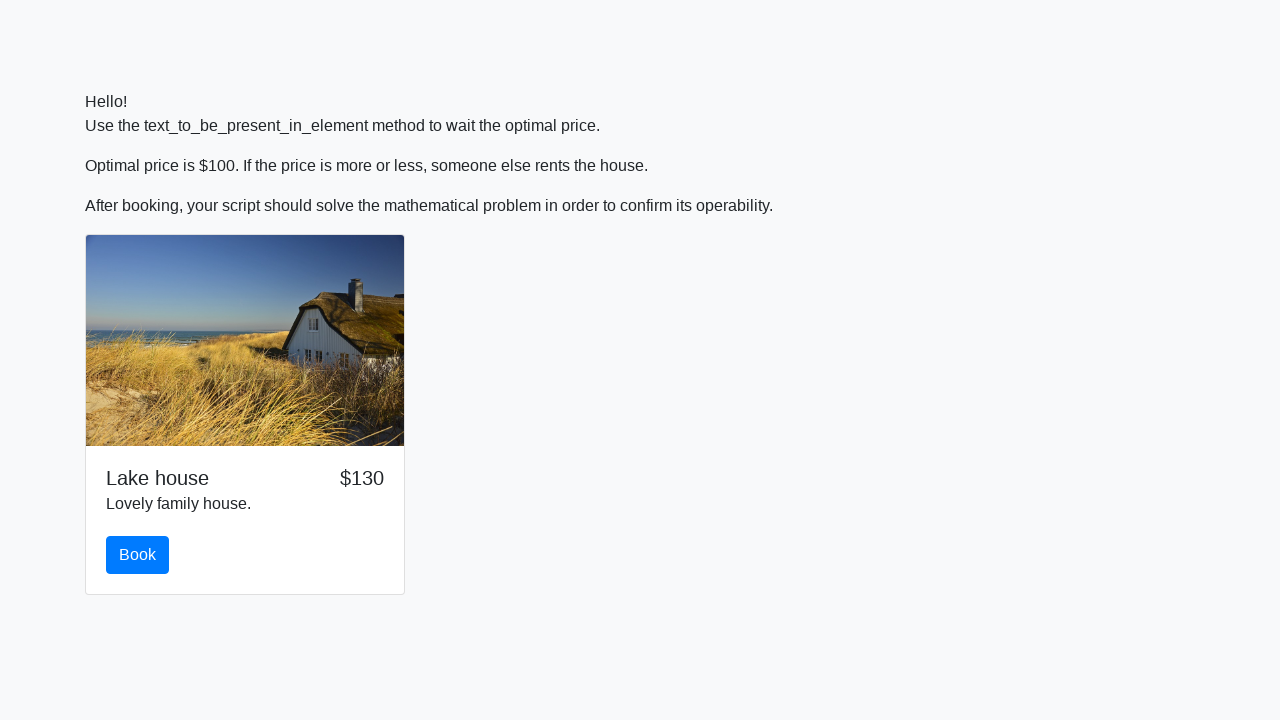